Tests drag and drop functionality on jQuery UI demo page by dragging an element and dropping it onto a target, then navigating to the Selectable page

Starting URL: https://jqueryui.com/droppable/

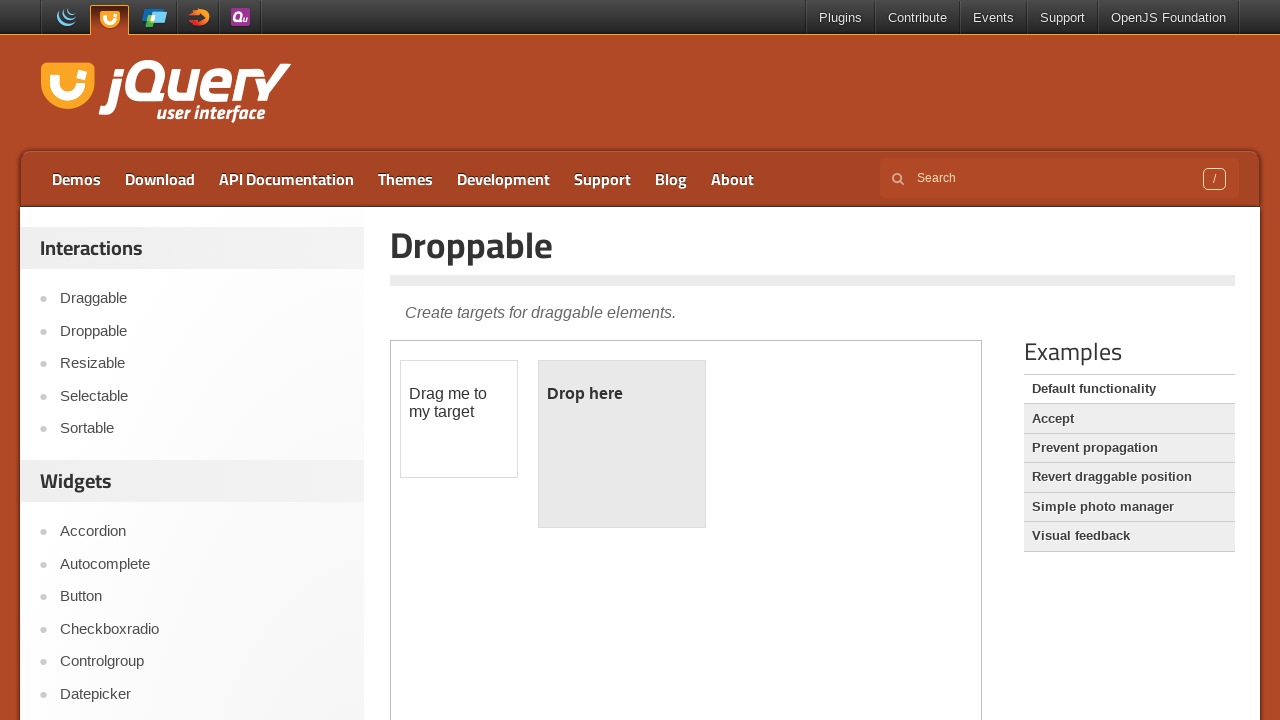

Located the first iframe containing the drag and drop demo
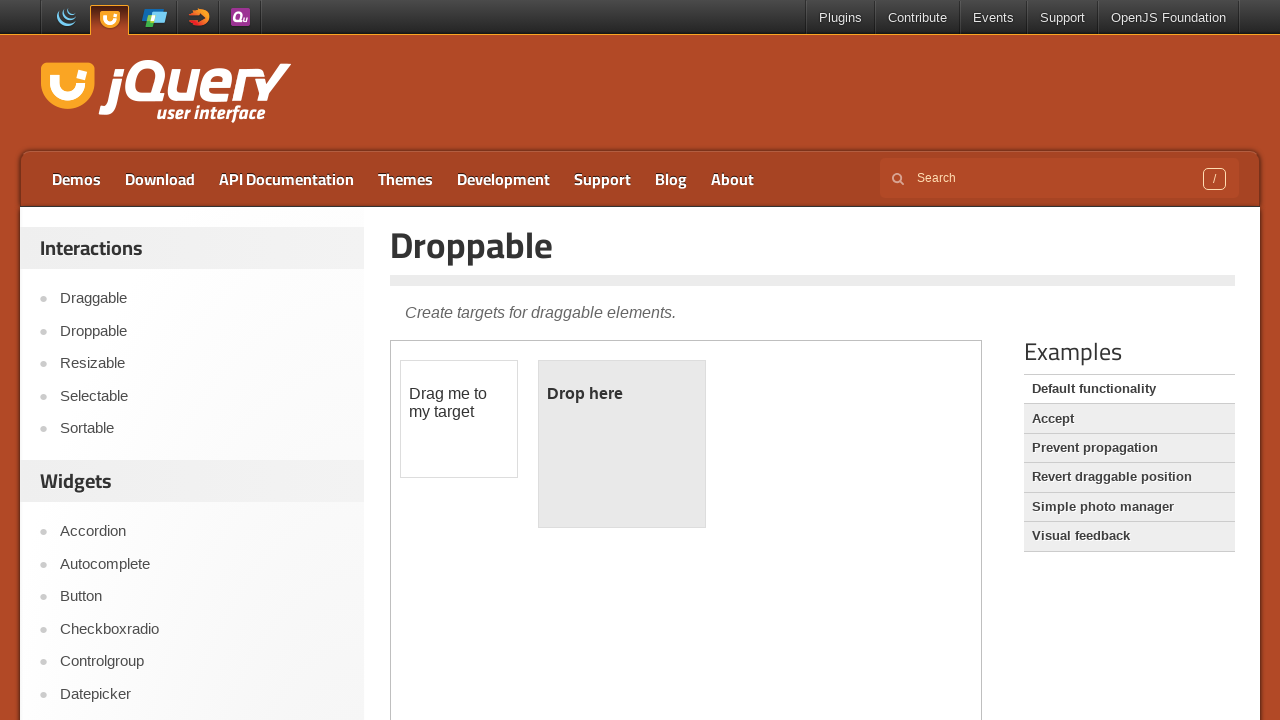

Located the draggable element
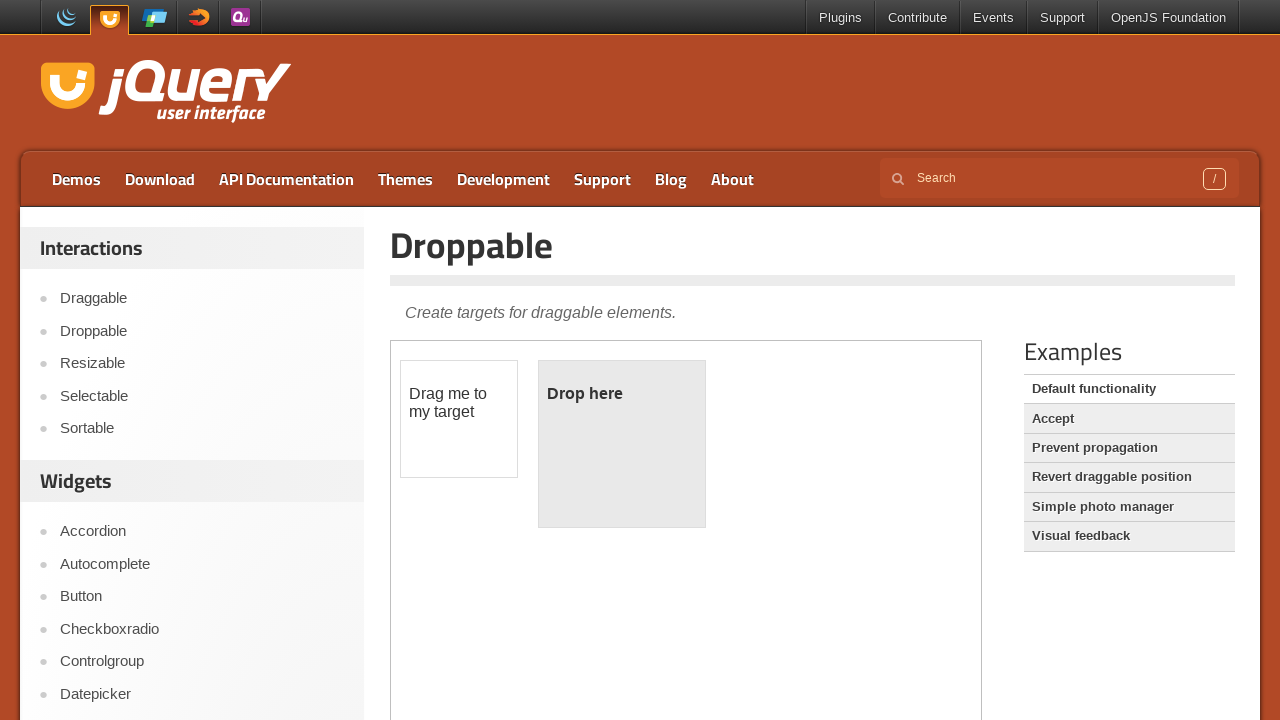

Located the droppable target element
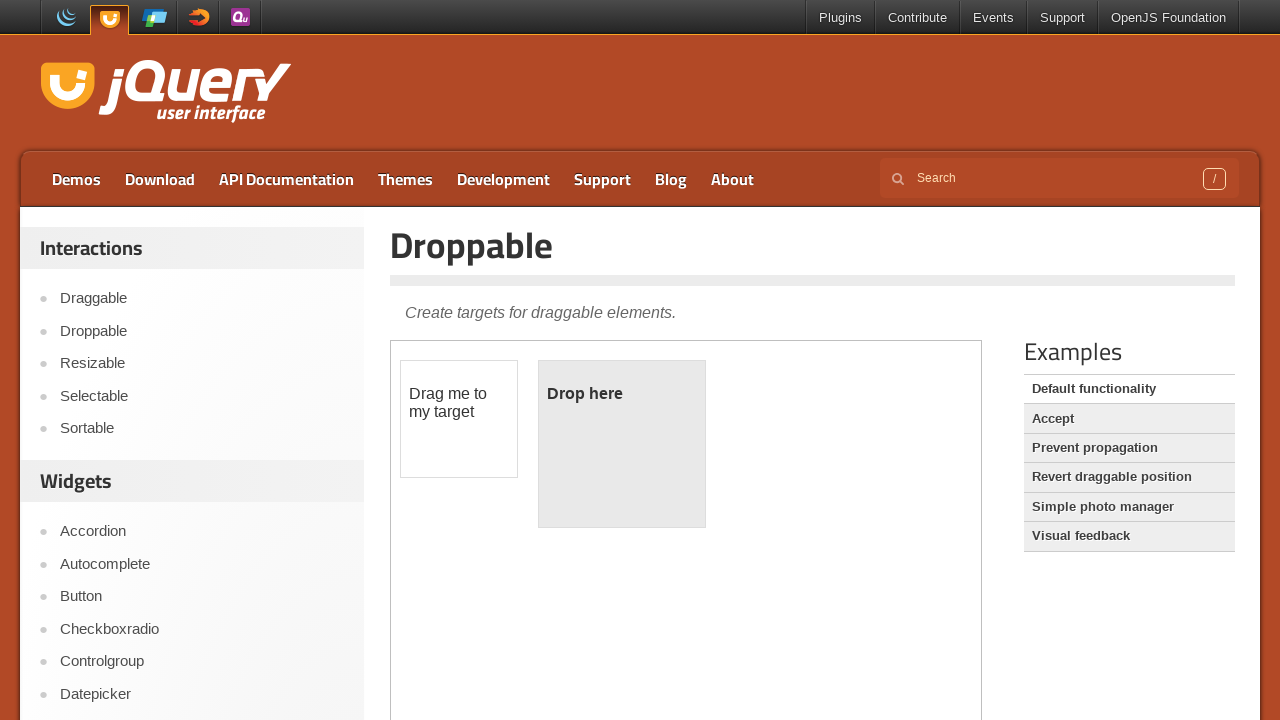

Dragged the draggable element and dropped it onto the droppable target at (622, 444)
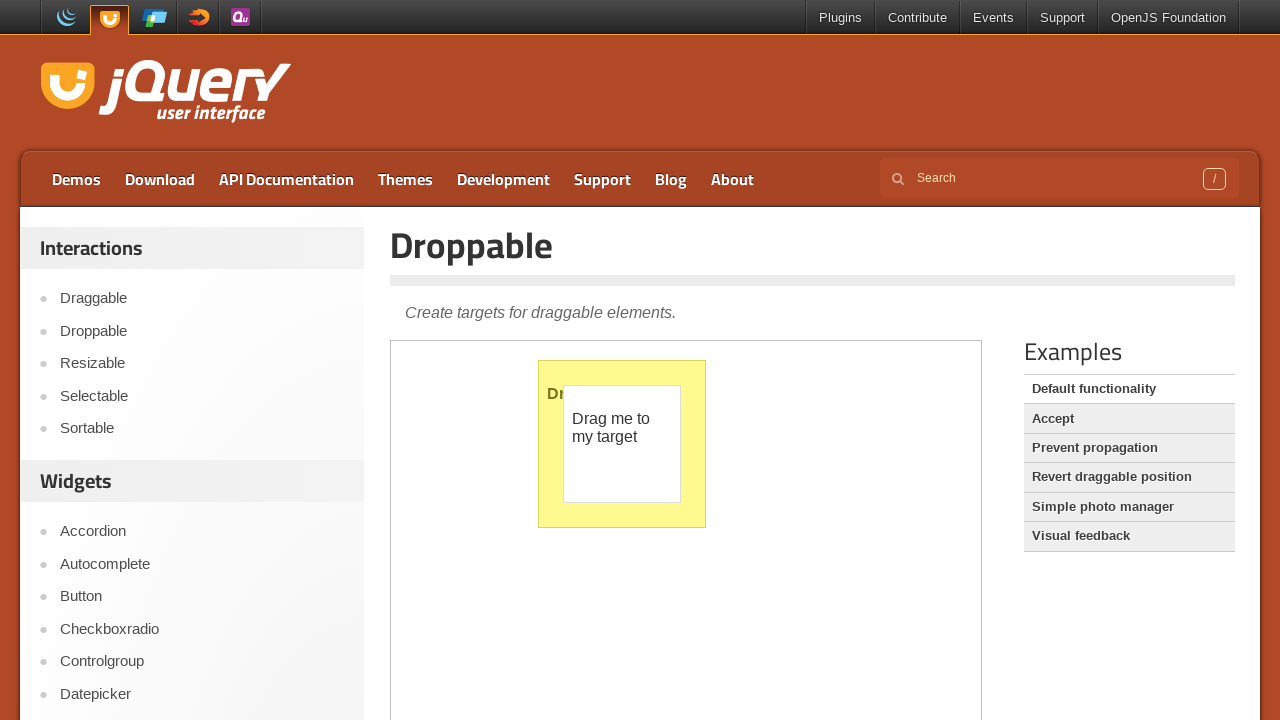

Clicked on the Selectable link to navigate to the next demo at (202, 396) on xpath=//a[text()='Selectable']
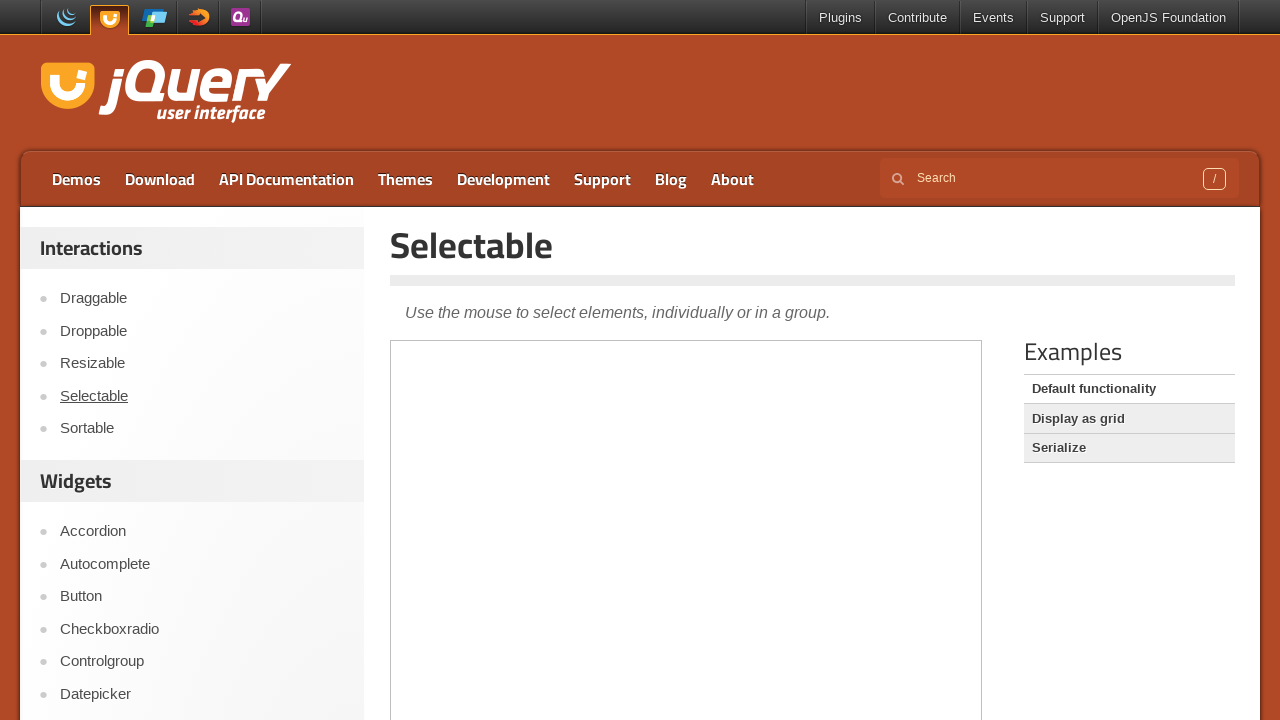

Waited for the Selectable demo page to load completely
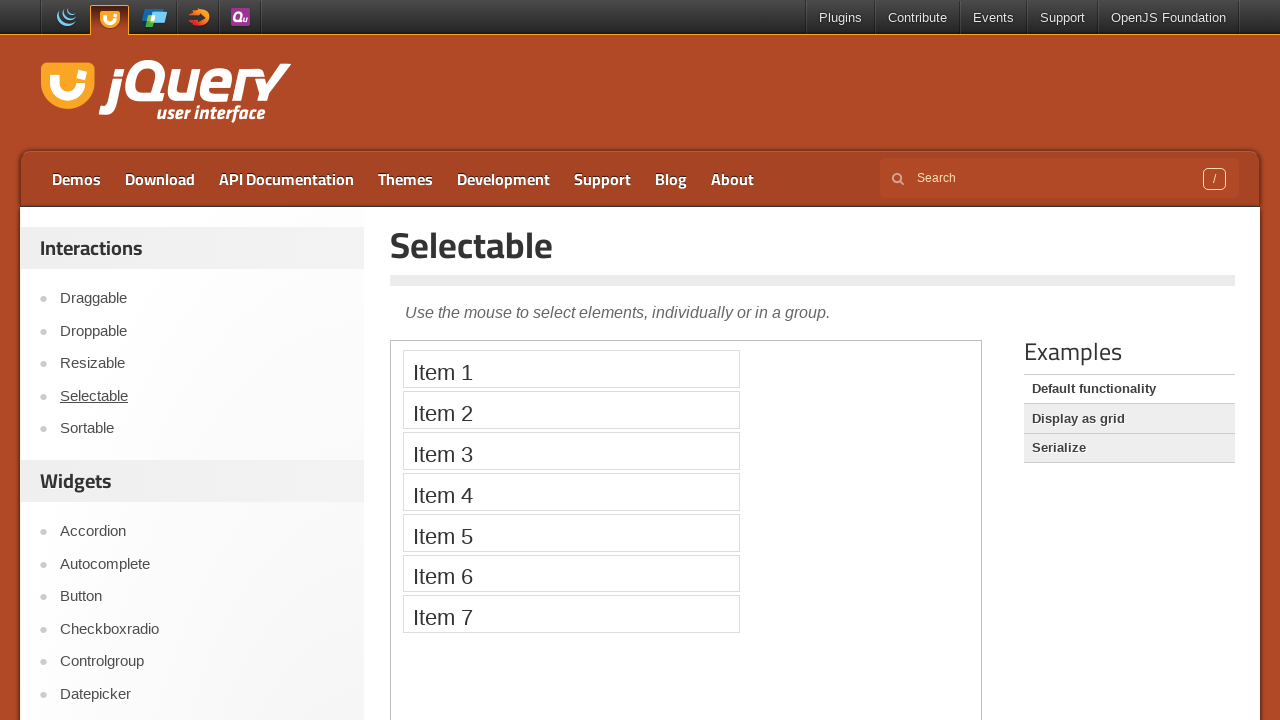

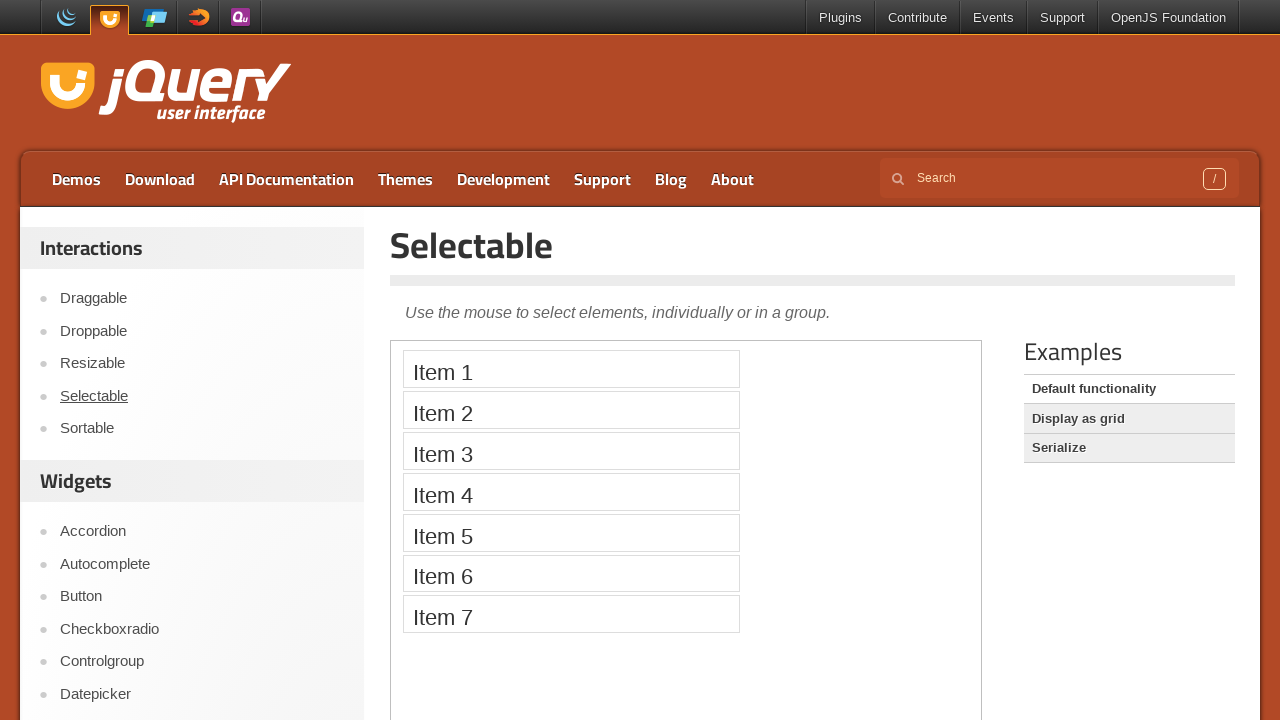